Navigates to Dropdown page, selects option 1 from the dropdown and verifies selection

Starting URL: https://the-internet.herokuapp.com/

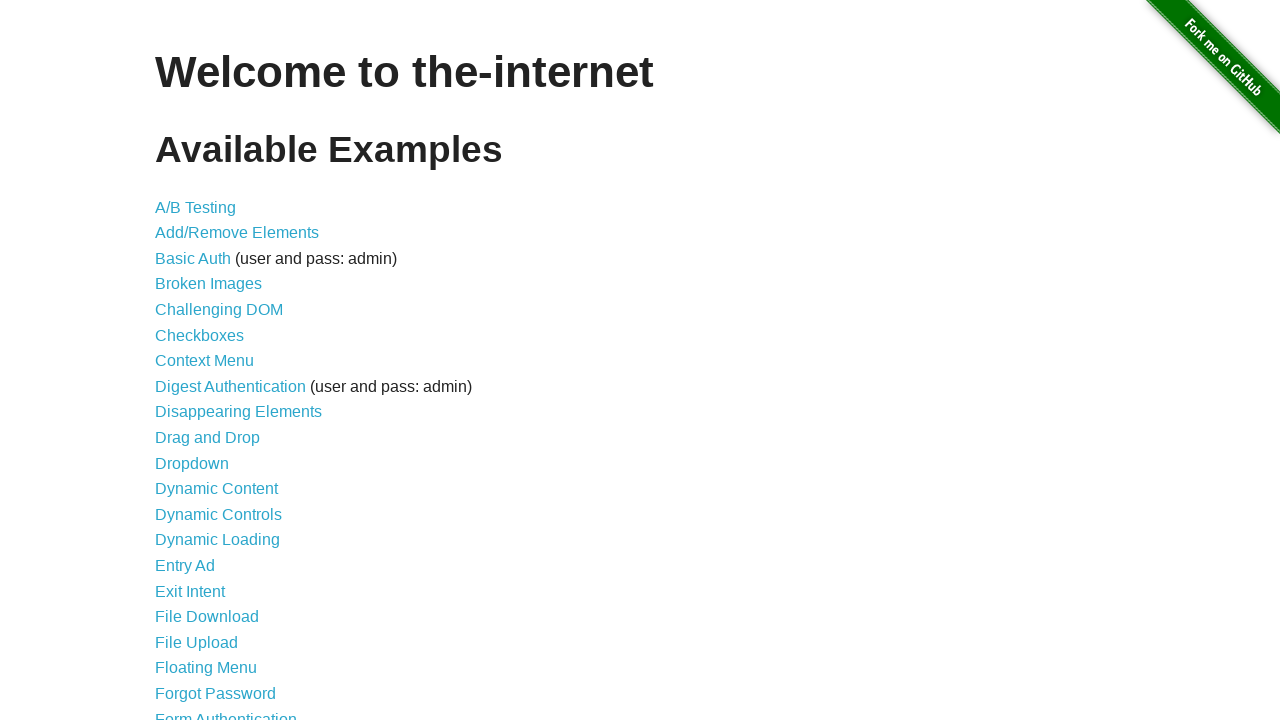

Clicked on Dropdown link at (192, 463) on a:has-text('Dropdown')
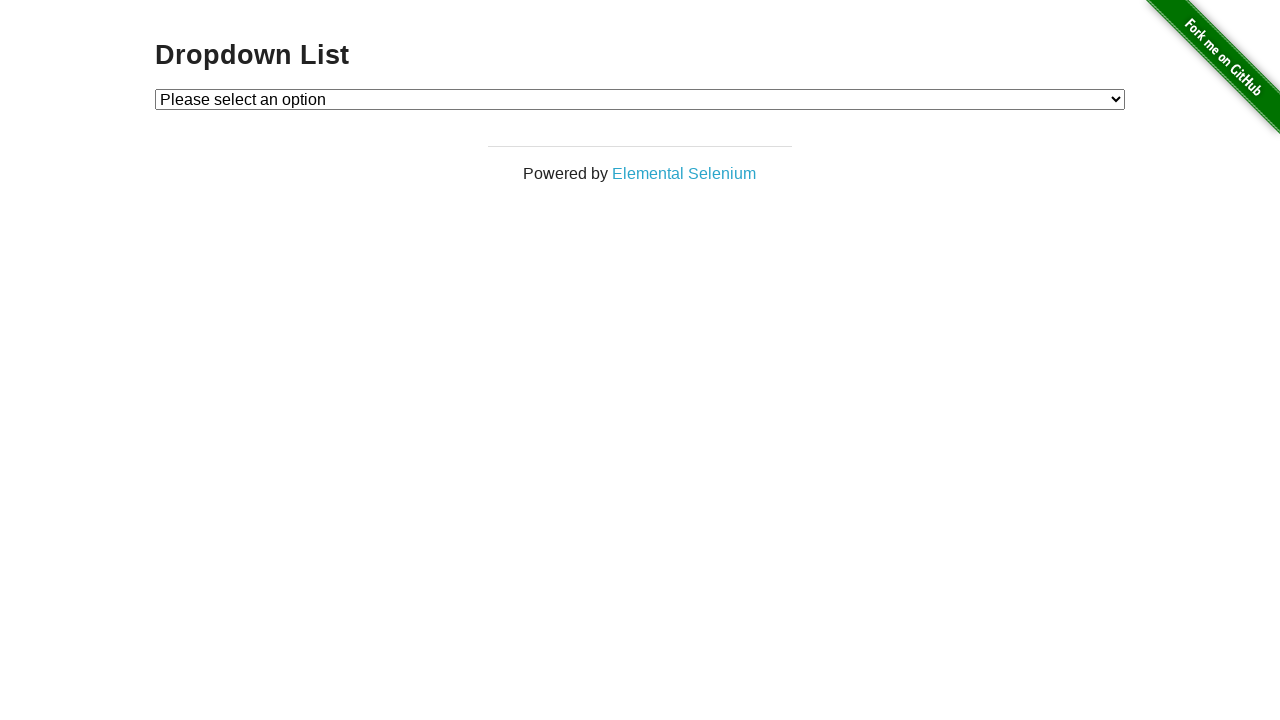

Dropdown page loaded
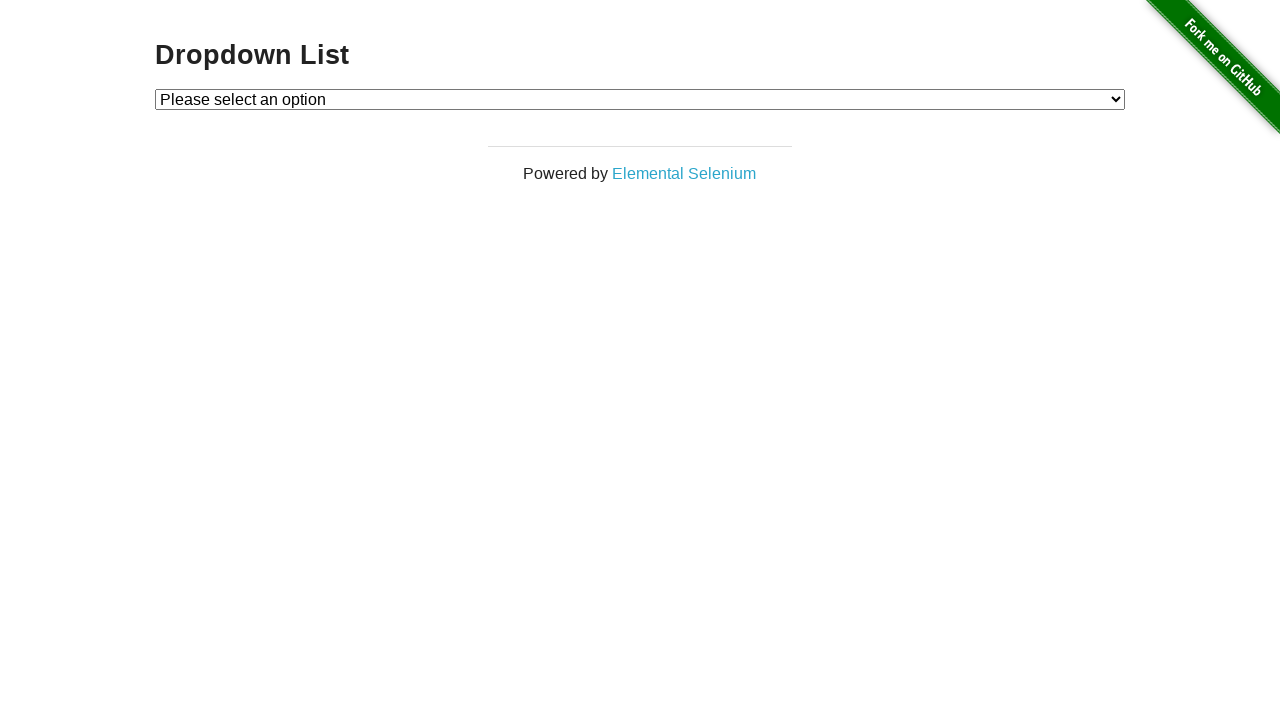

Selected option 1 from dropdown on #dropdown
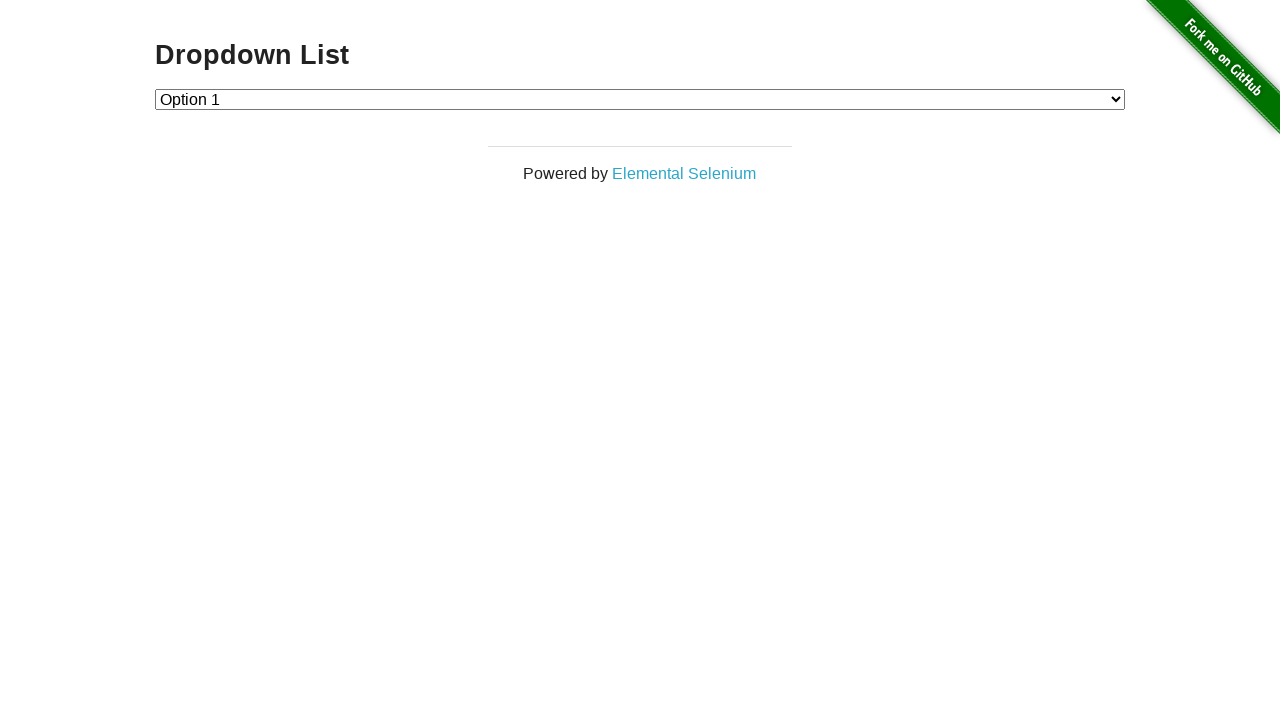

Verified that option 1 is selected in dropdown
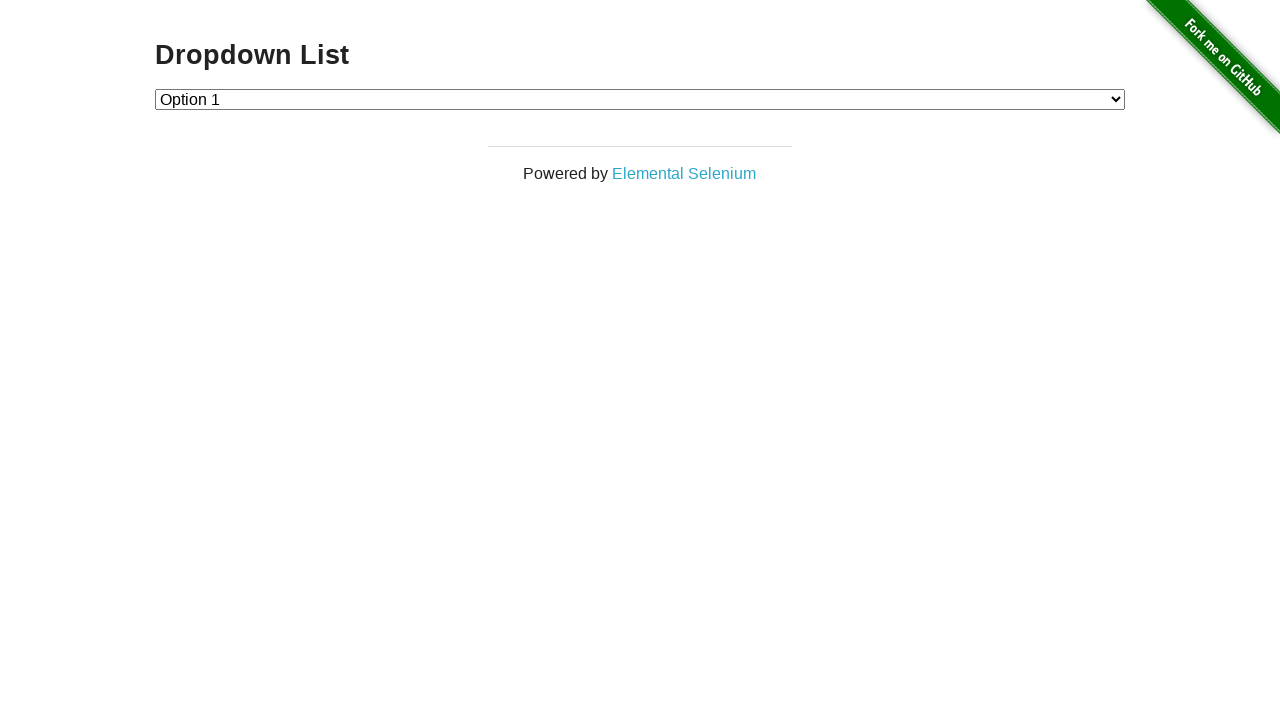

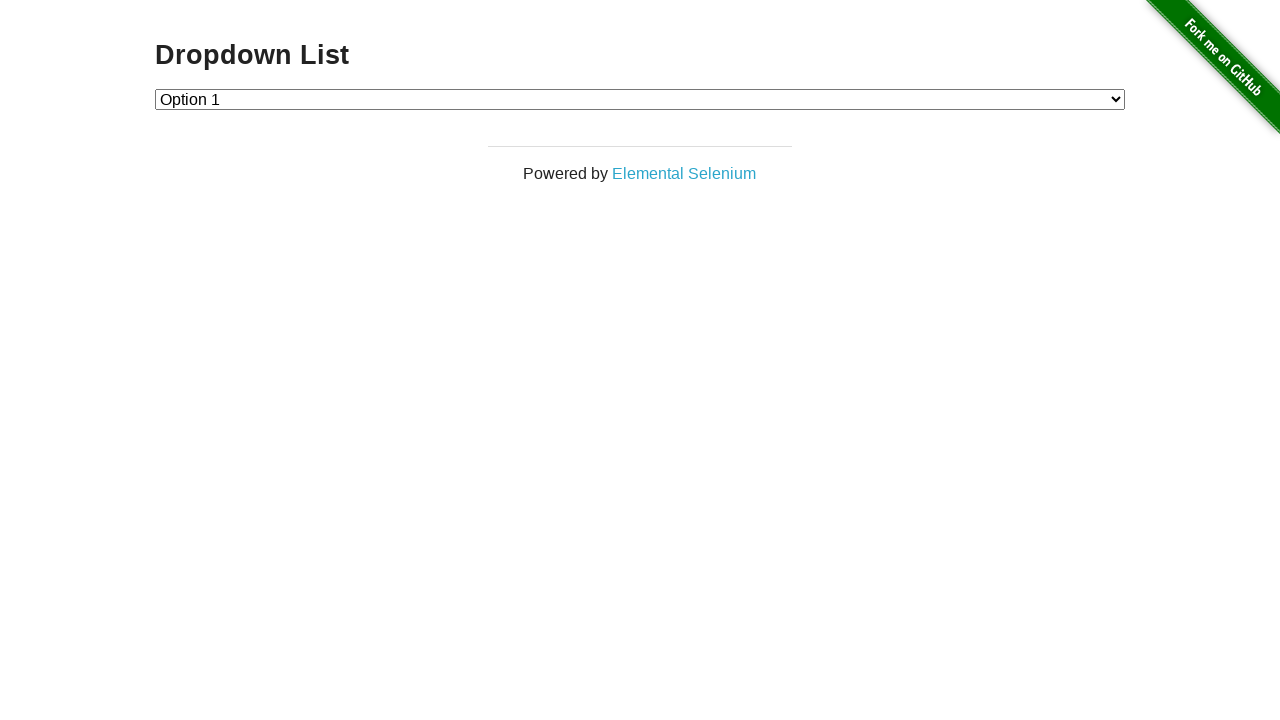